Fills out a registration-style form with randomly generated password, email, and domain information, selects .com TLD, checks a checkbox, and clicks next to proceed

Starting URL: https://userinyerface.com/game.html

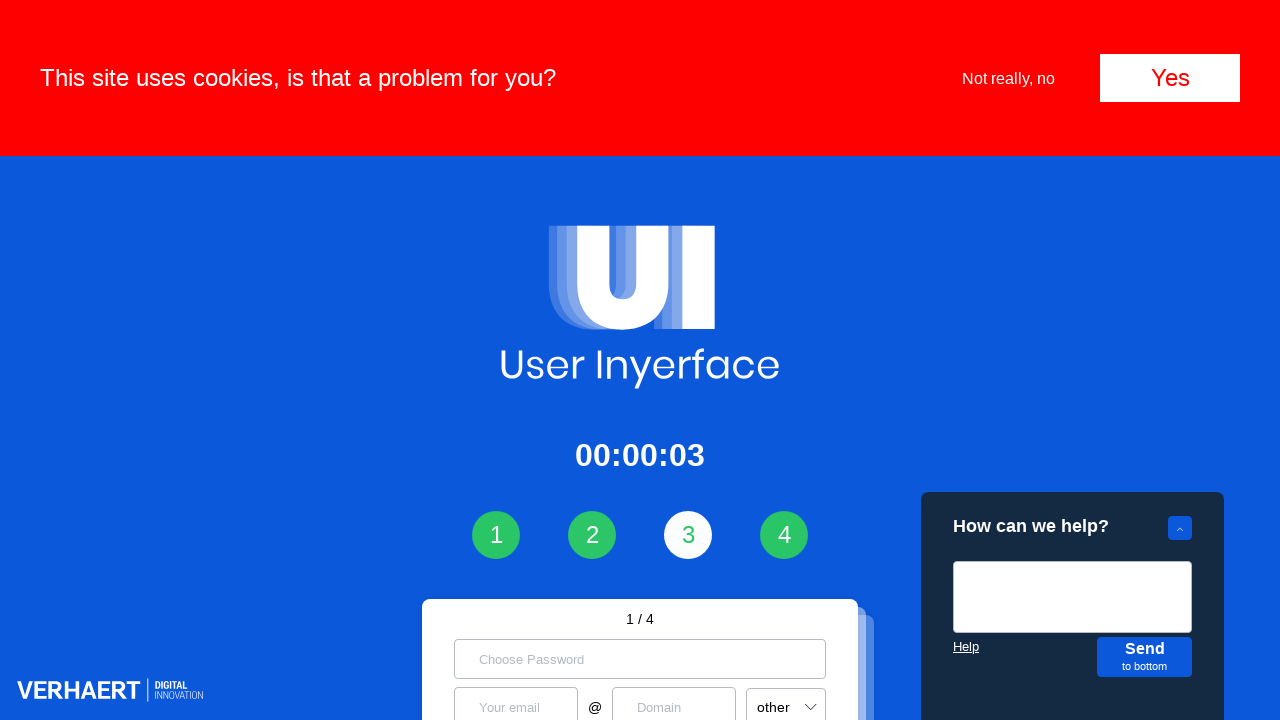

Filled password field with randomly generated password on input[placeholder='Choose Password']
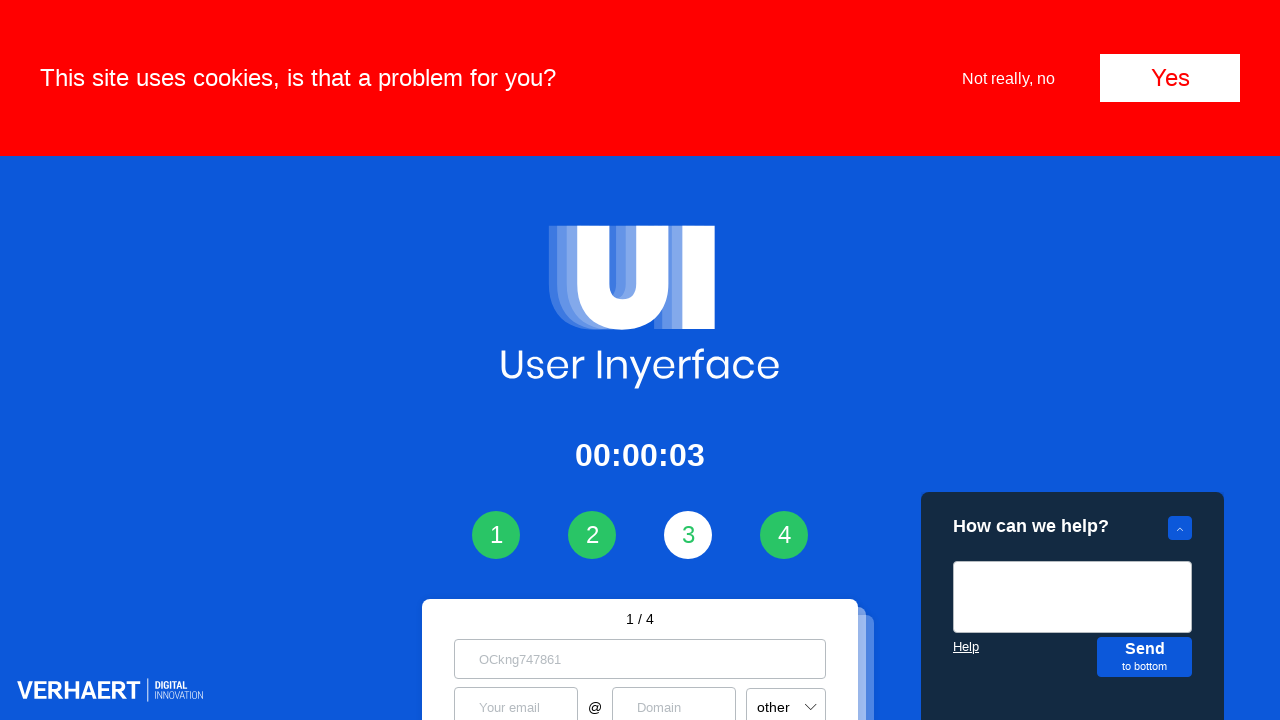

Filled email field with randomly generated email on input[placeholder='Your email']
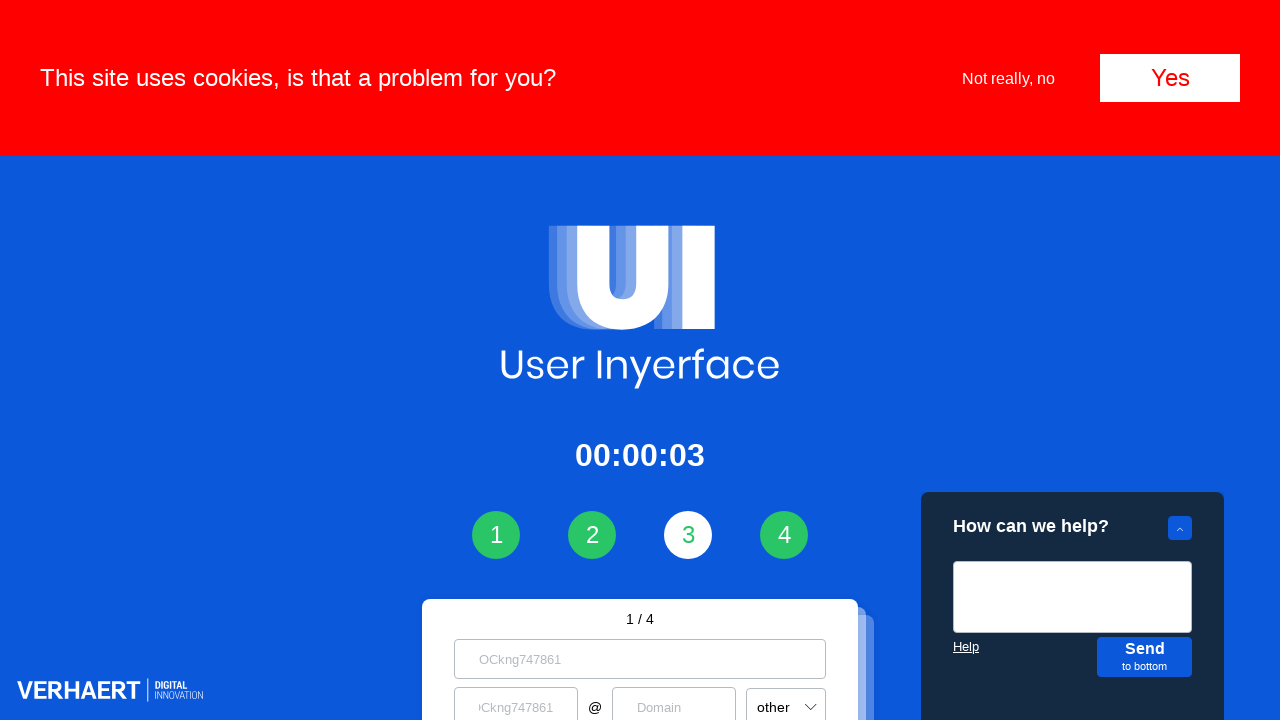

Filled domain field with 'gmail' on input[placeholder='Domain']
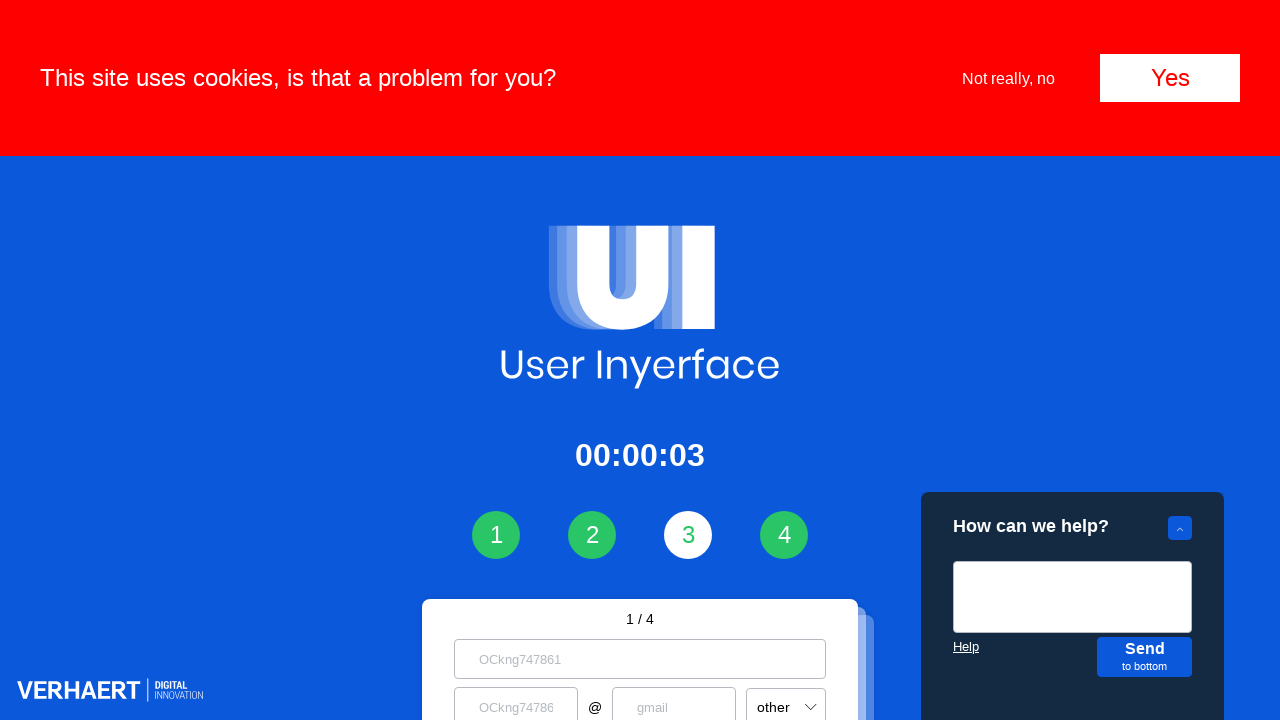

Clicked TLD dropdown to reveal options at (811, 701) on xpath=//*[@id='app']/div/div[2]/div[4]/div/div[1]/div/div[3]/form/div[1]/div[3]/
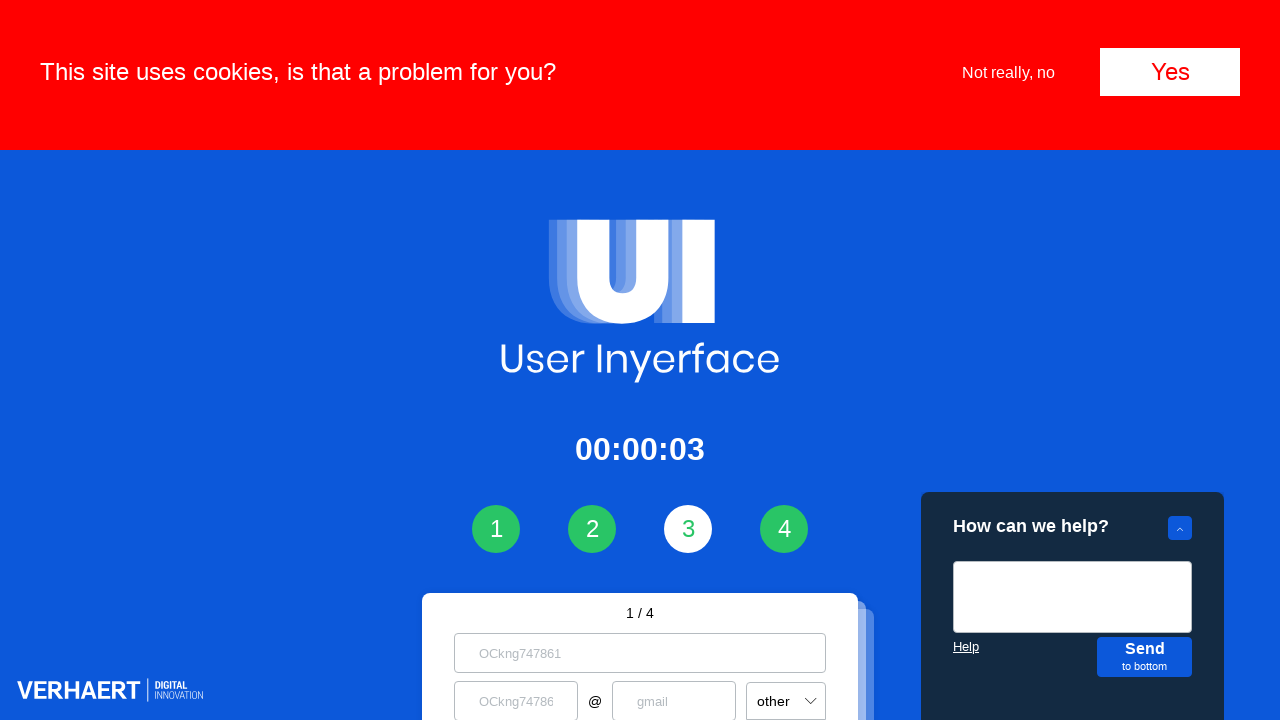

Selected .com TLD from dropdown at (786, 389) on xpath=//*[@id='app']/div/div[2]/div[4]/div/div[1]/div/div[3]/form/div[1]/div[3]/
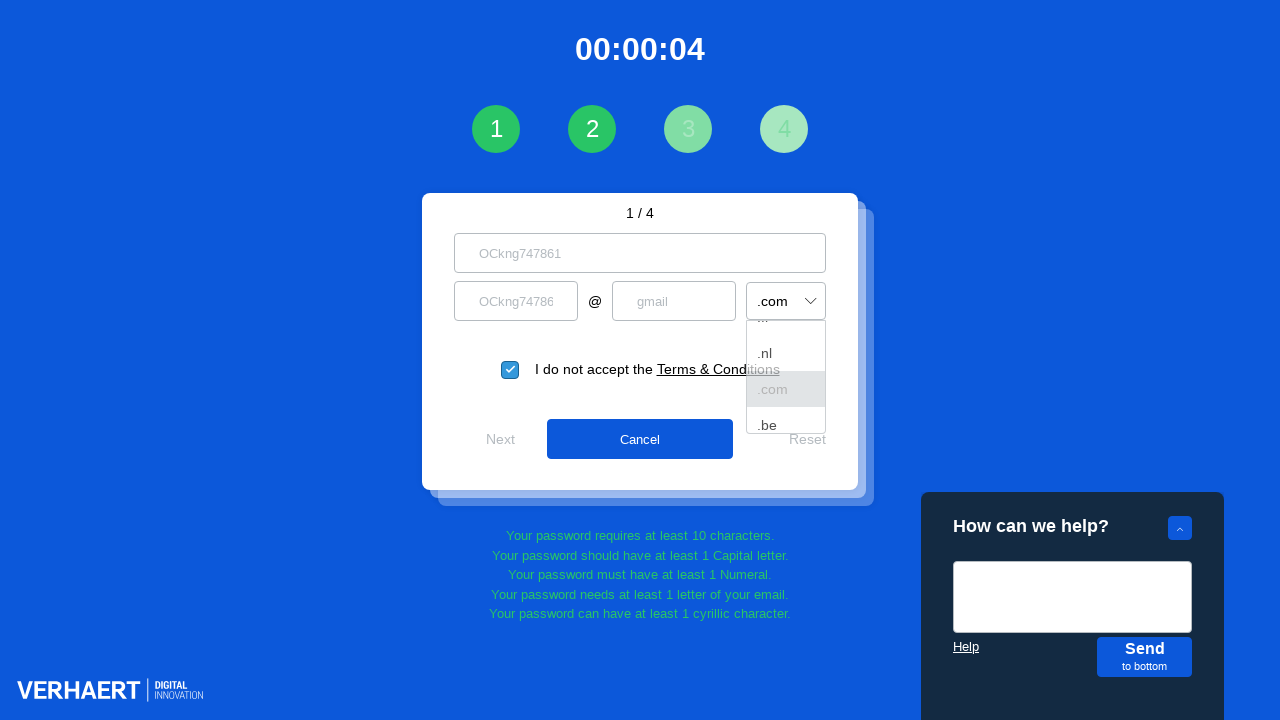

Checked the agreement checkbox at (510, 370) on xpath=//*[@id='app']/div/div[2]/div[4]/div/div[1]/div/div[3]/form/div[2]/span/la
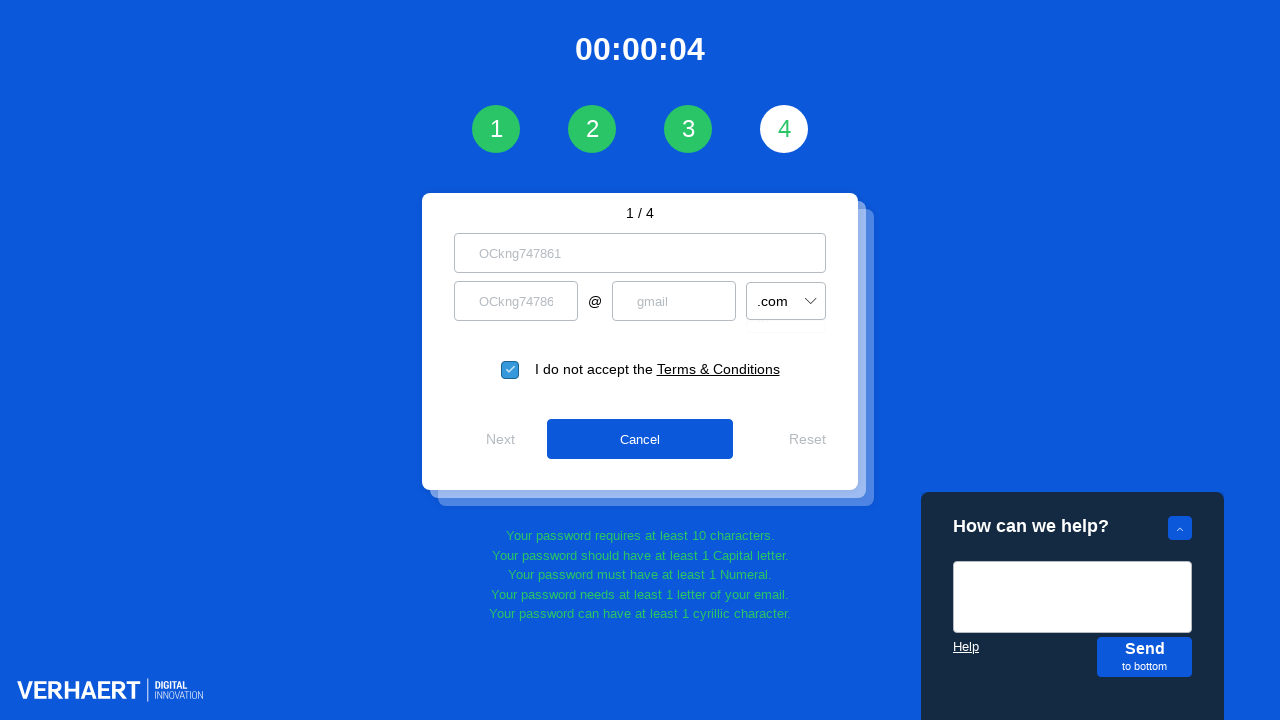

Clicked next button to proceed at (500, 439) on xpath=//*[@id='app']/div/div[2]/div[4]/div/div[1]/div/div[3]/form/div[3]/div[1]/
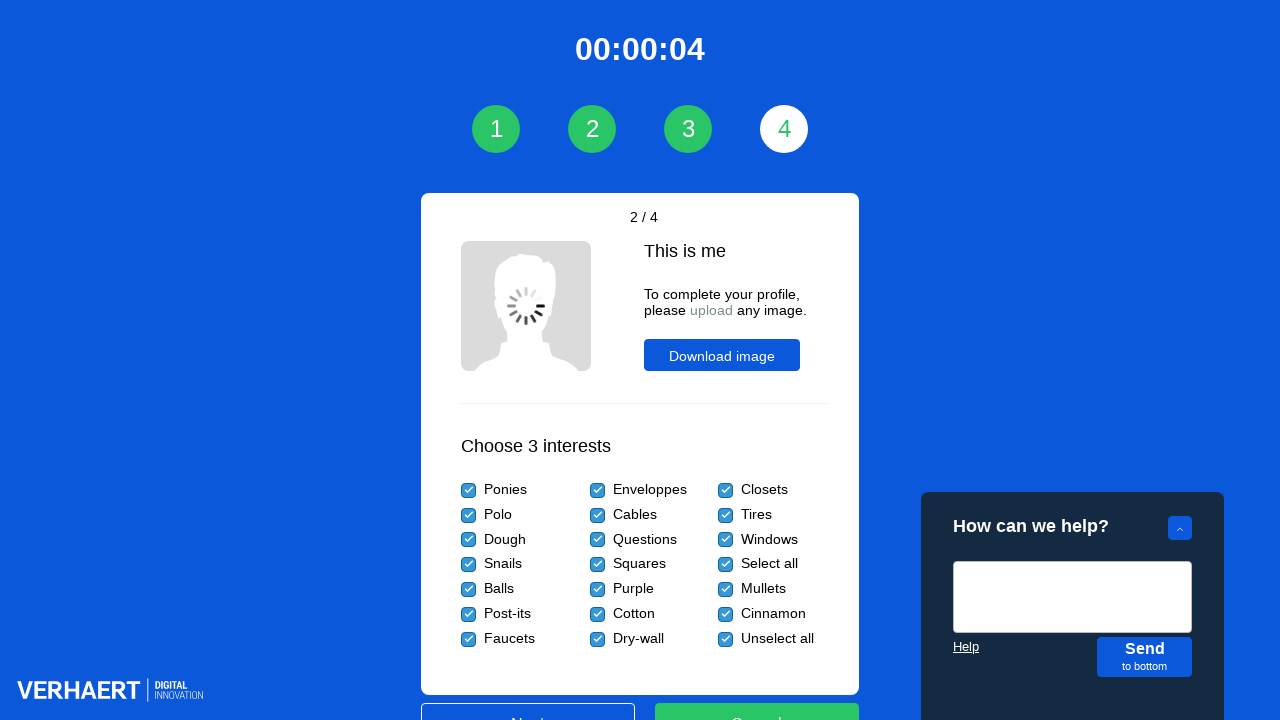

Verified navigation to game page completed
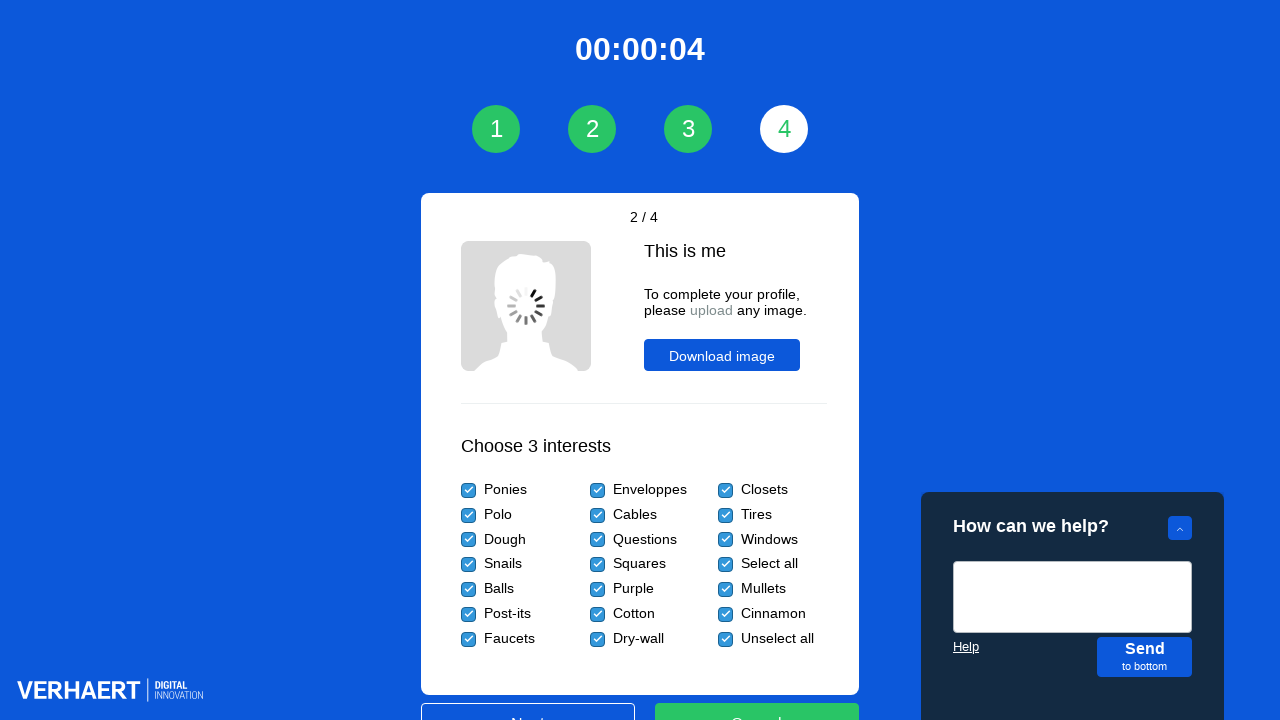

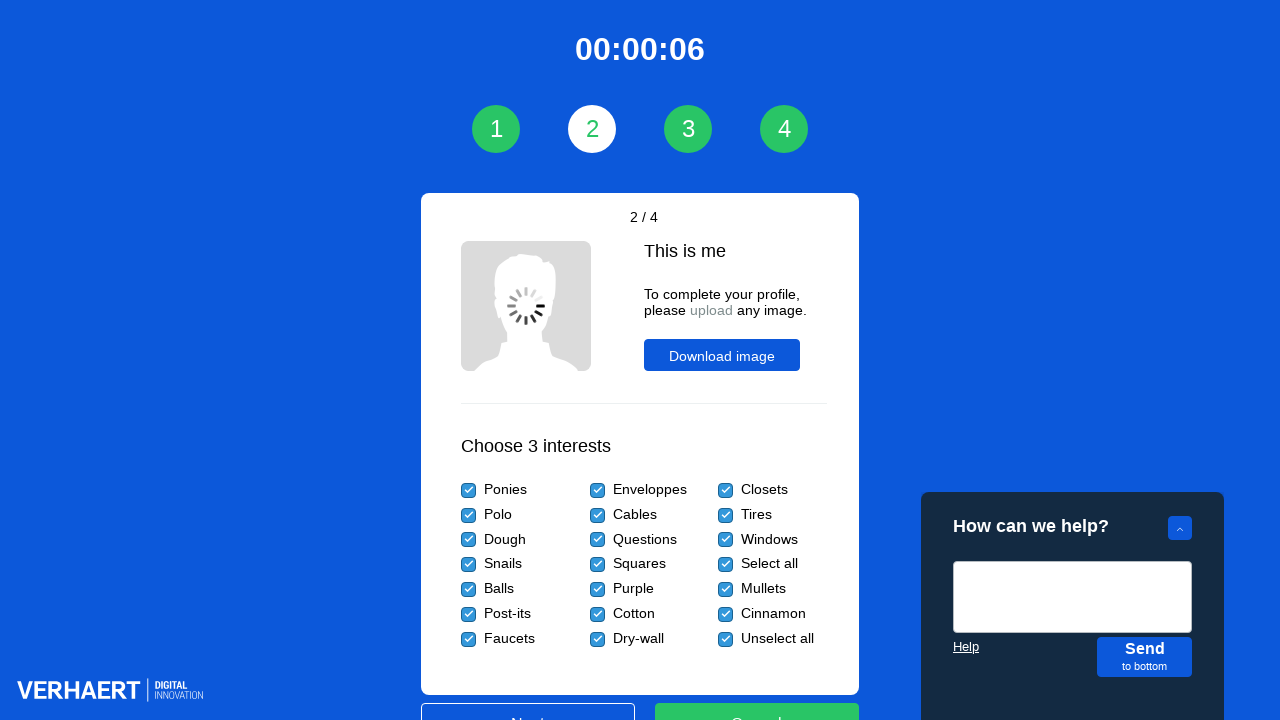